Tests clicking on a default radio button to select it

Starting URL: https://www.selenium.dev/selenium/web/index.html

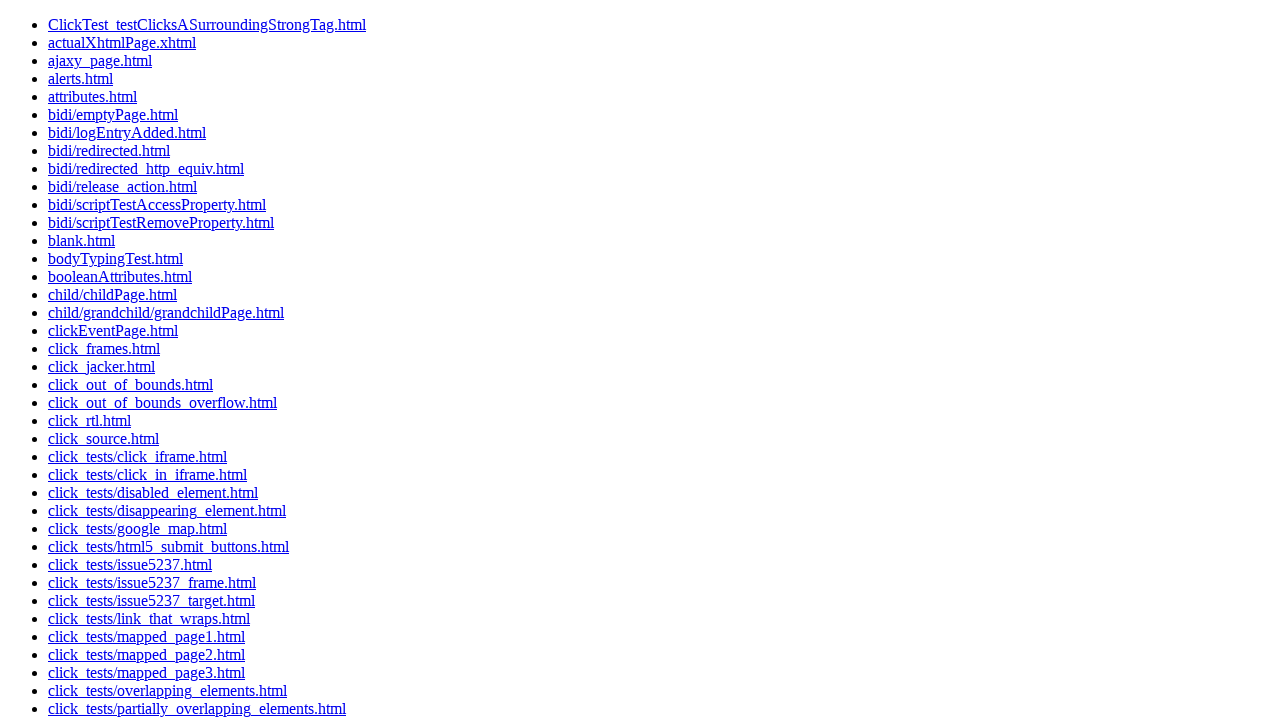

Clicked on web-form link at (95, 586) on a[href='web-form.html']
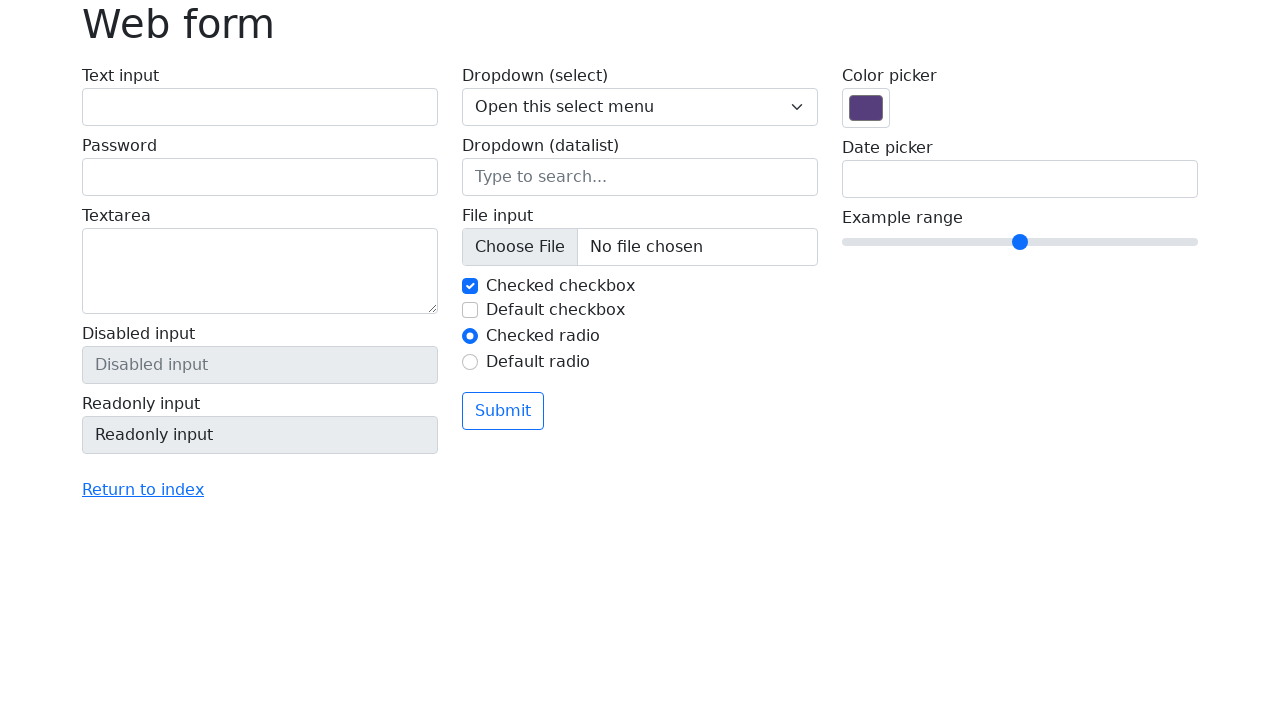

Clicked on default radio button with id 'my-radio-2' at (470, 362) on #my-radio-2
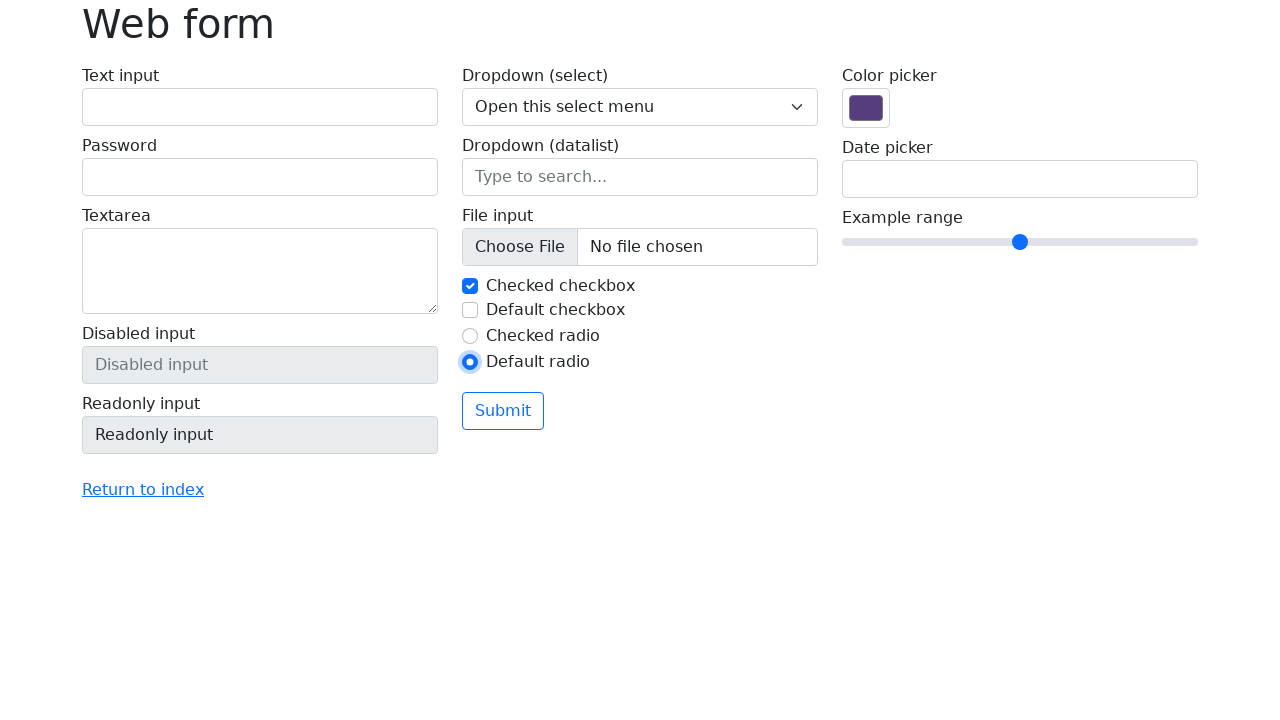

Verified that radio button 'my-radio-2' is checked
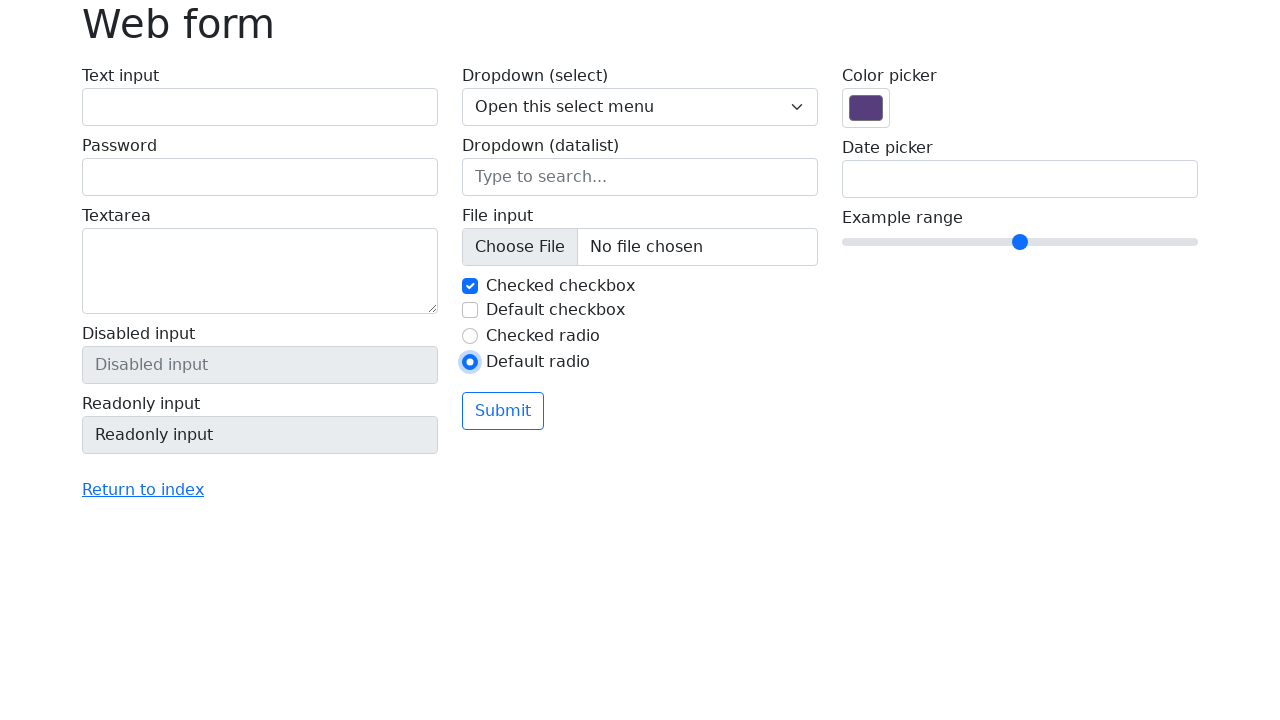

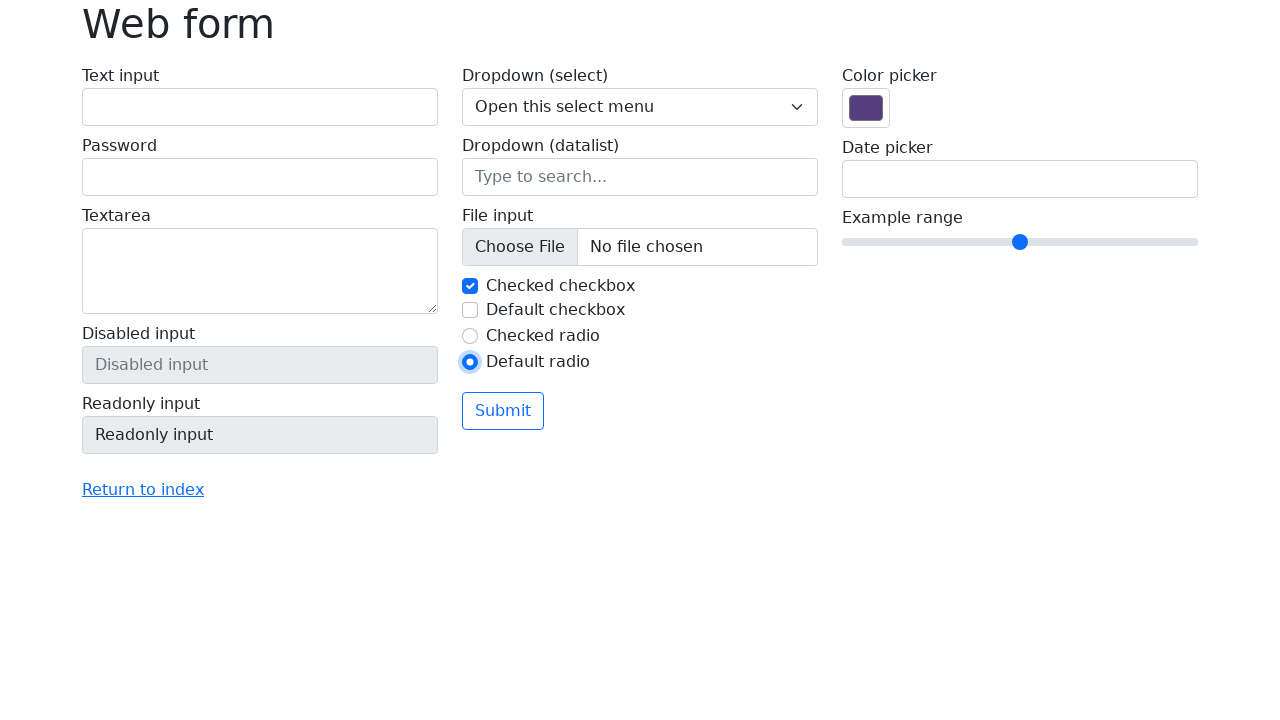